Tests that button elements are present on the Shopify Spanish homepage by locating elements by tag name and verifying at least one exists.

Starting URL: https://es.shopify.com/

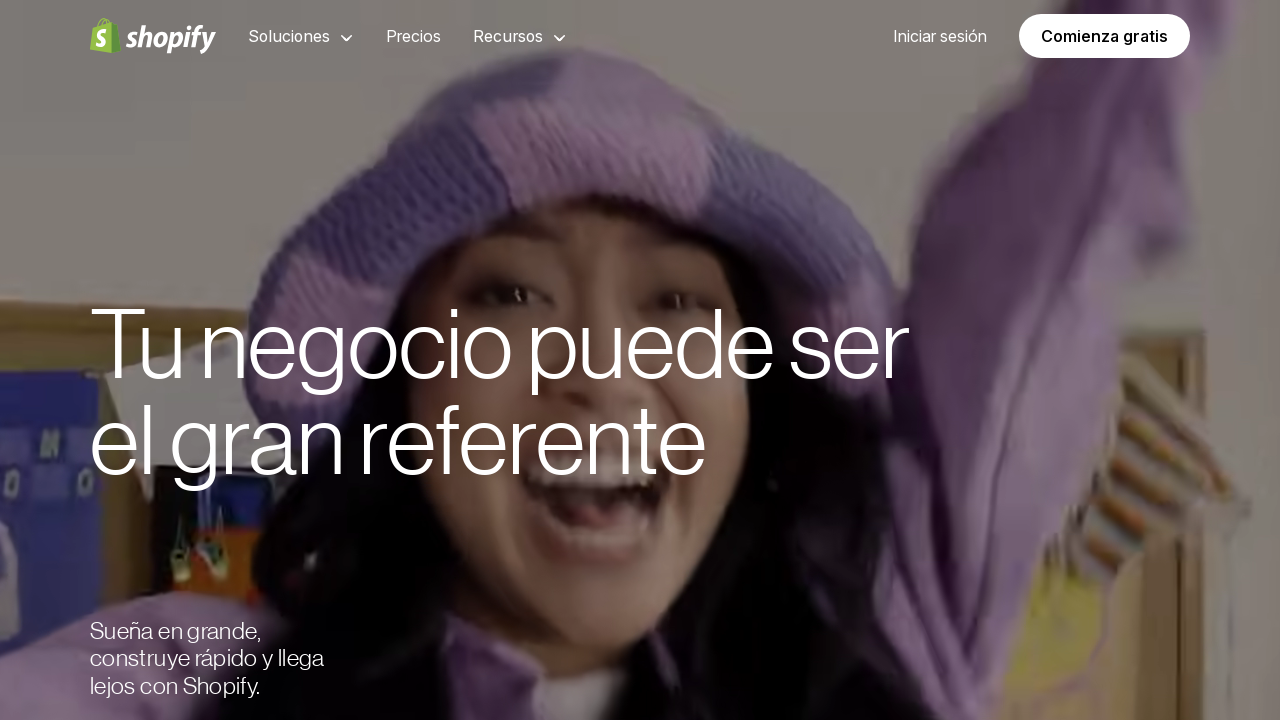

Waited for button elements to load on Shopify Spanish homepage
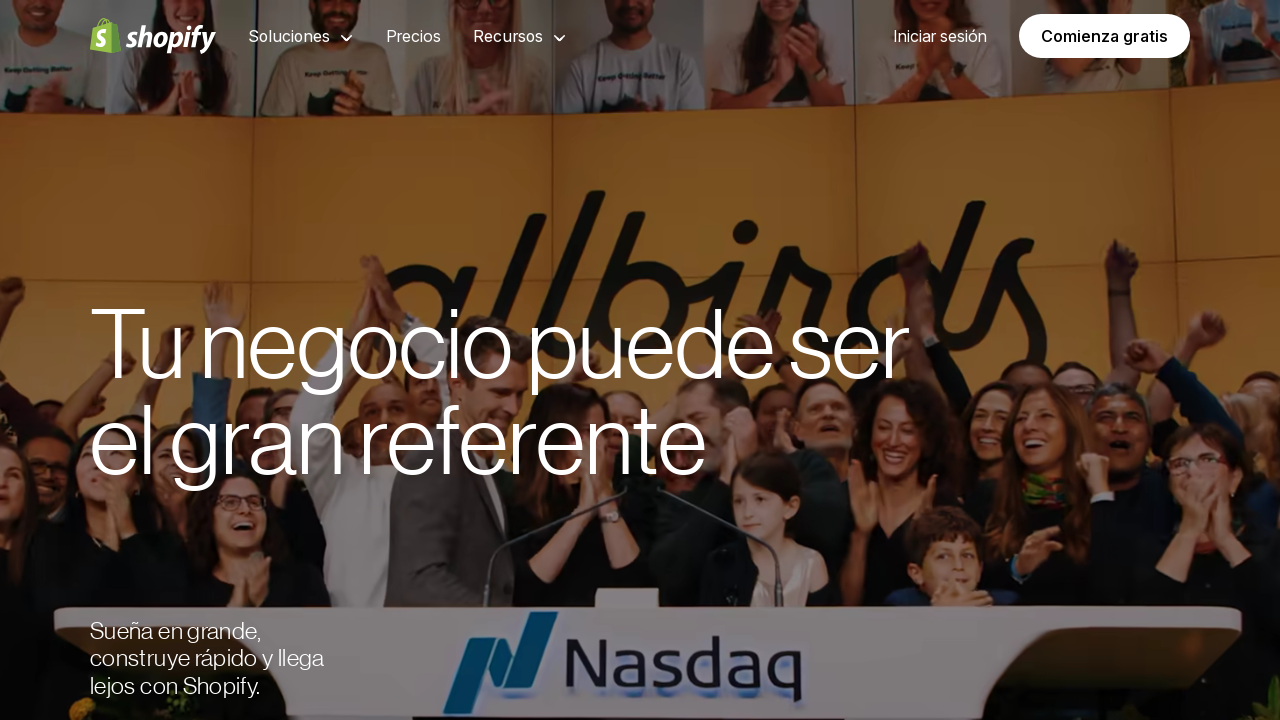

Located all button elements on the page
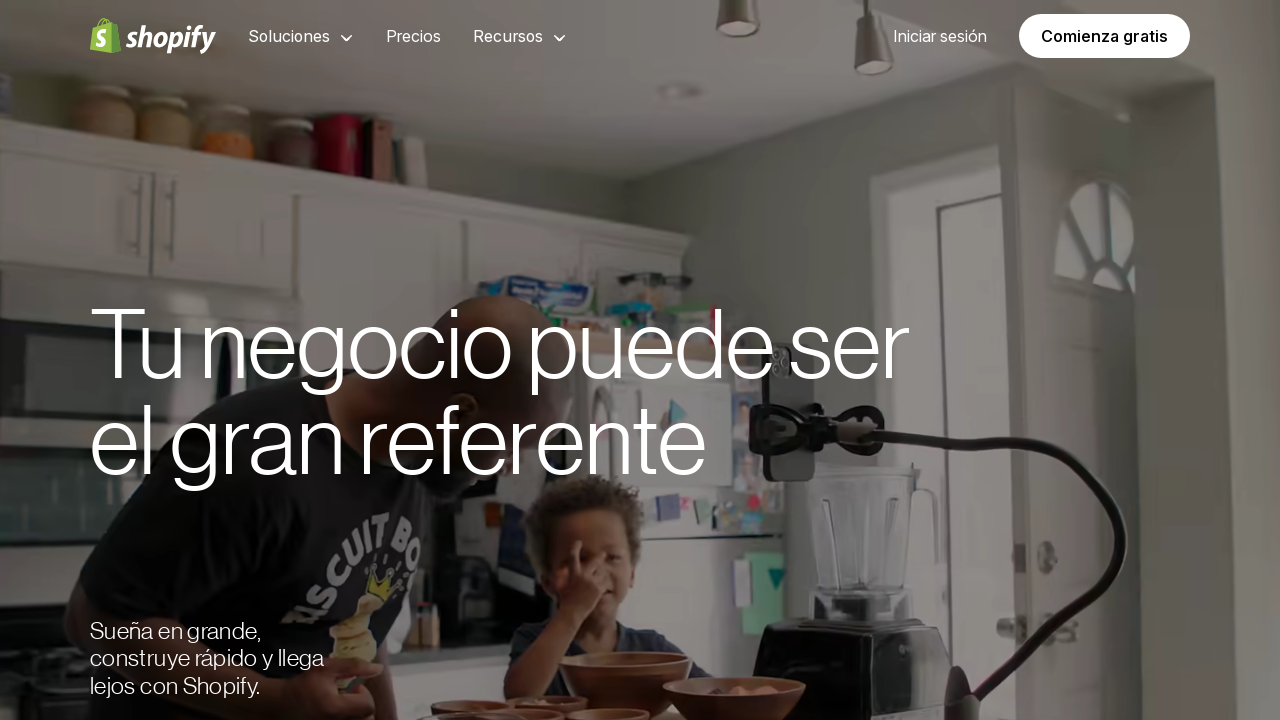

Verified that at least one button element is present
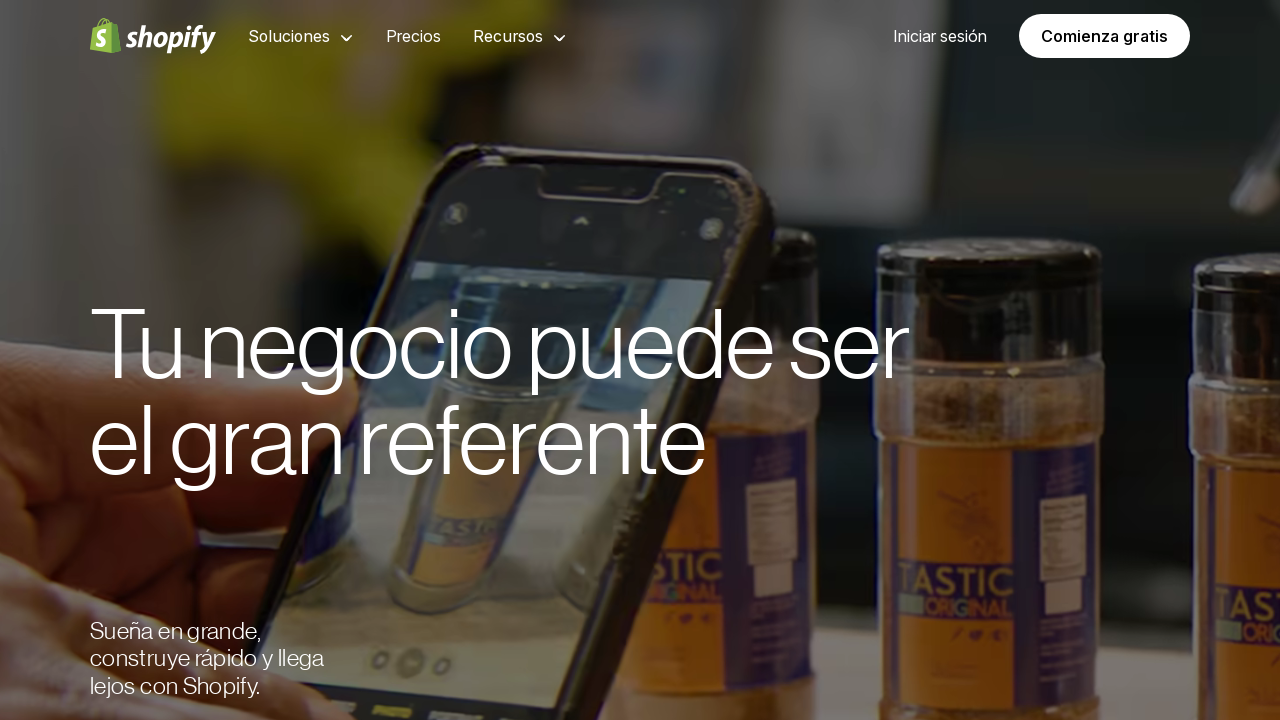

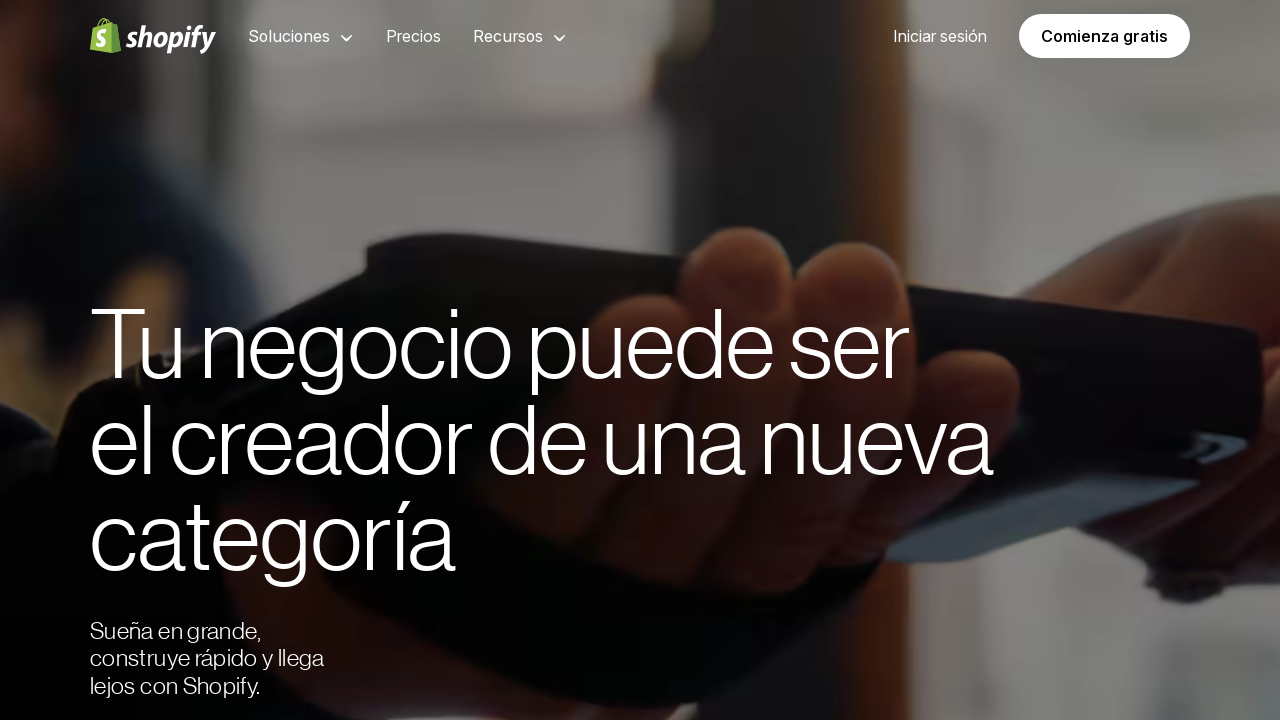